Tests filtering todos using Active, Completed, and All links with back button navigation

Starting URL: https://demo.playwright.dev/todomvc

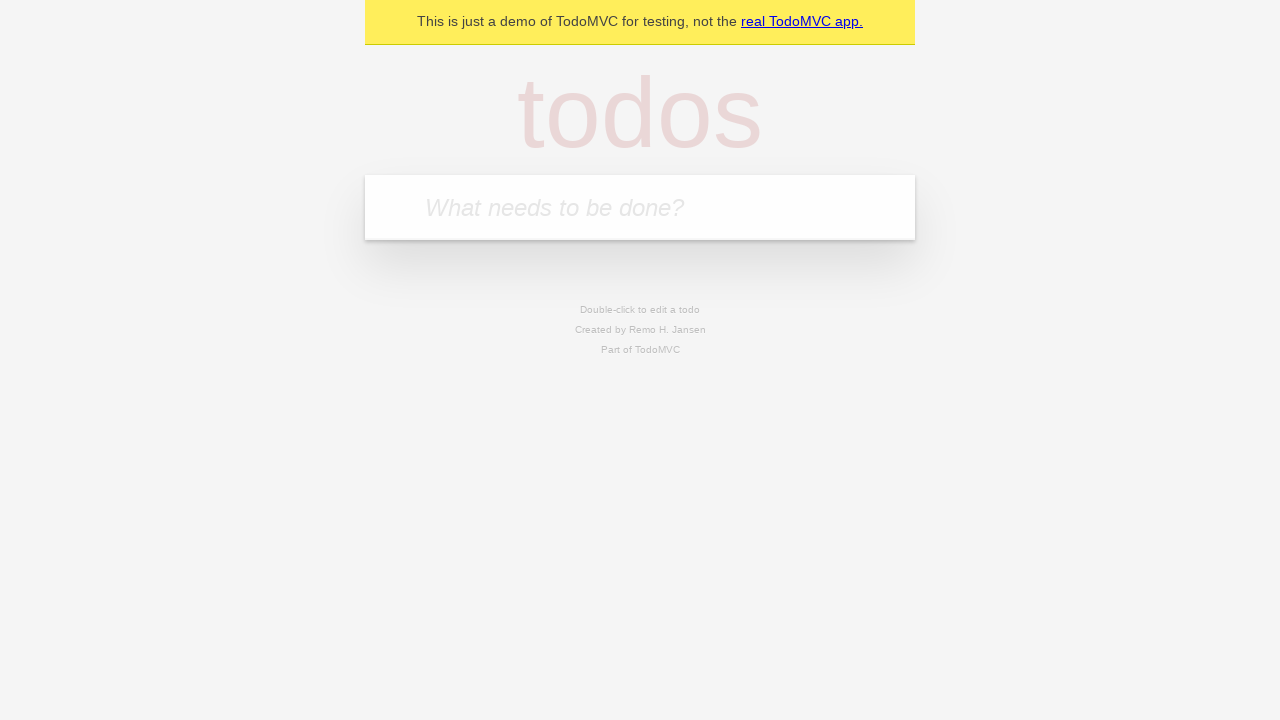

Filled todo input with 'buy some cheese' on internal:attr=[placeholder="What needs to be done?"i]
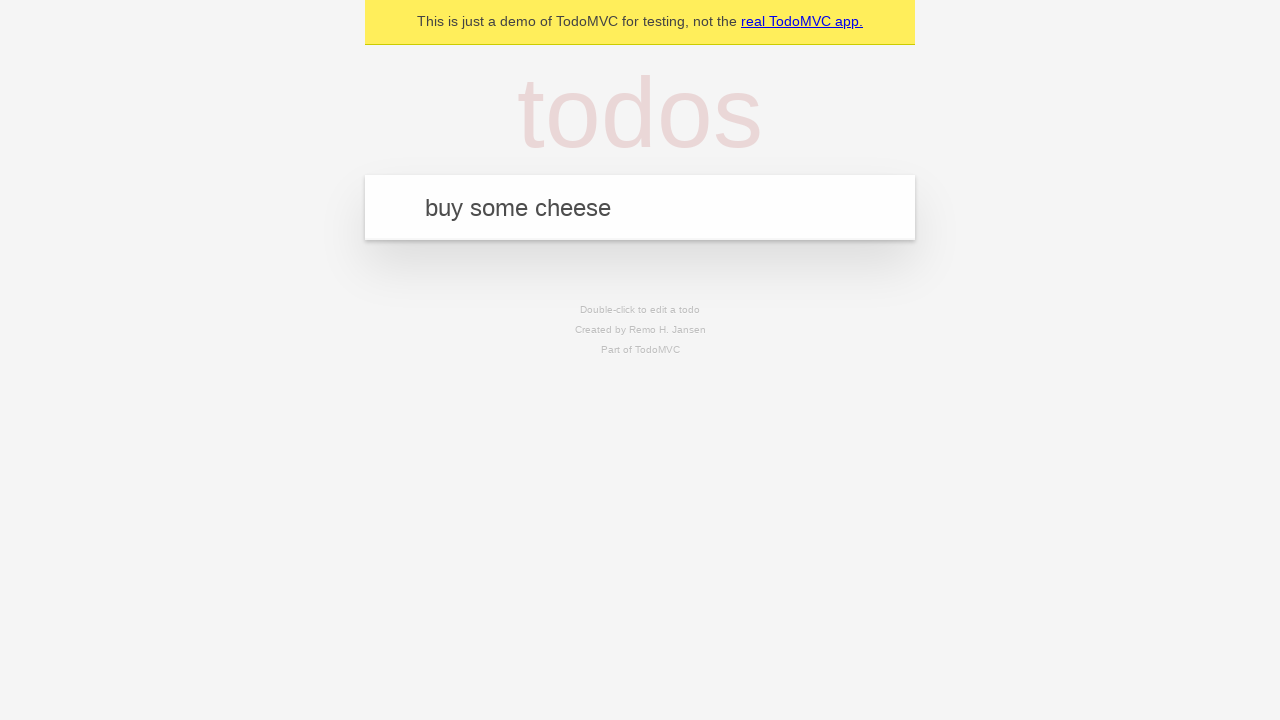

Pressed Enter to add 'buy some cheese' to the todo list on internal:attr=[placeholder="What needs to be done?"i]
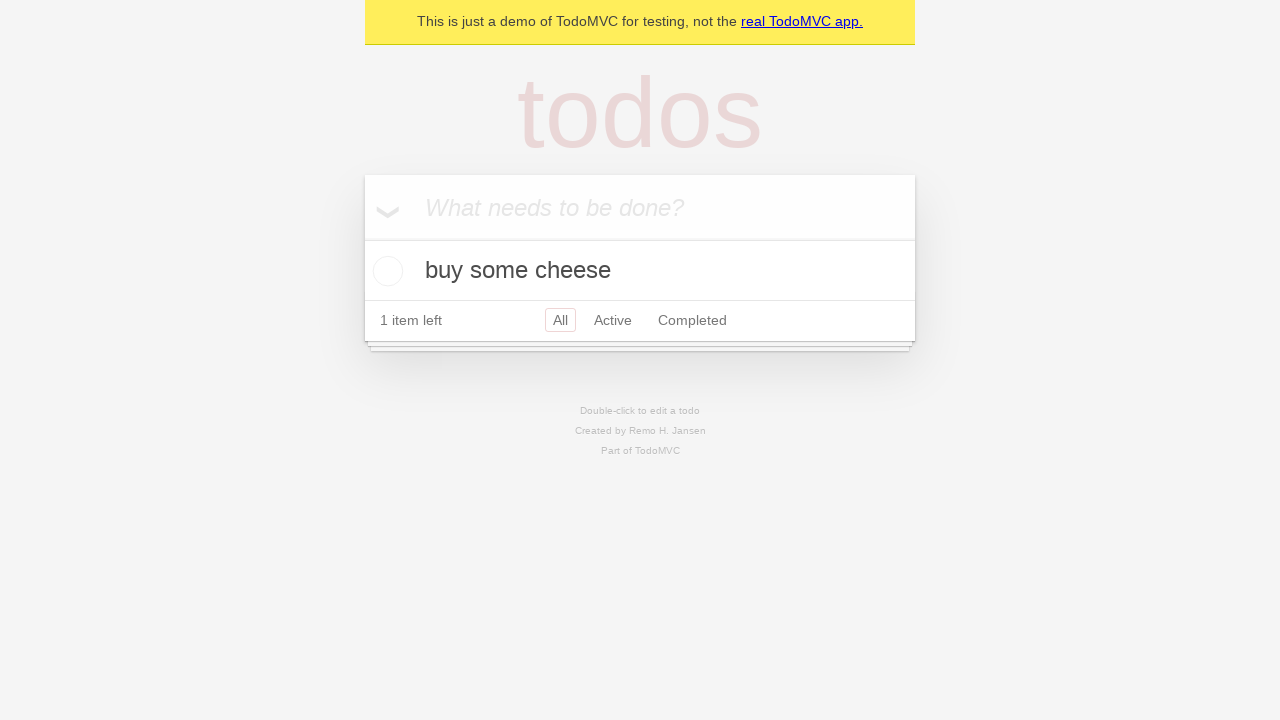

Filled todo input with 'feed the cat' on internal:attr=[placeholder="What needs to be done?"i]
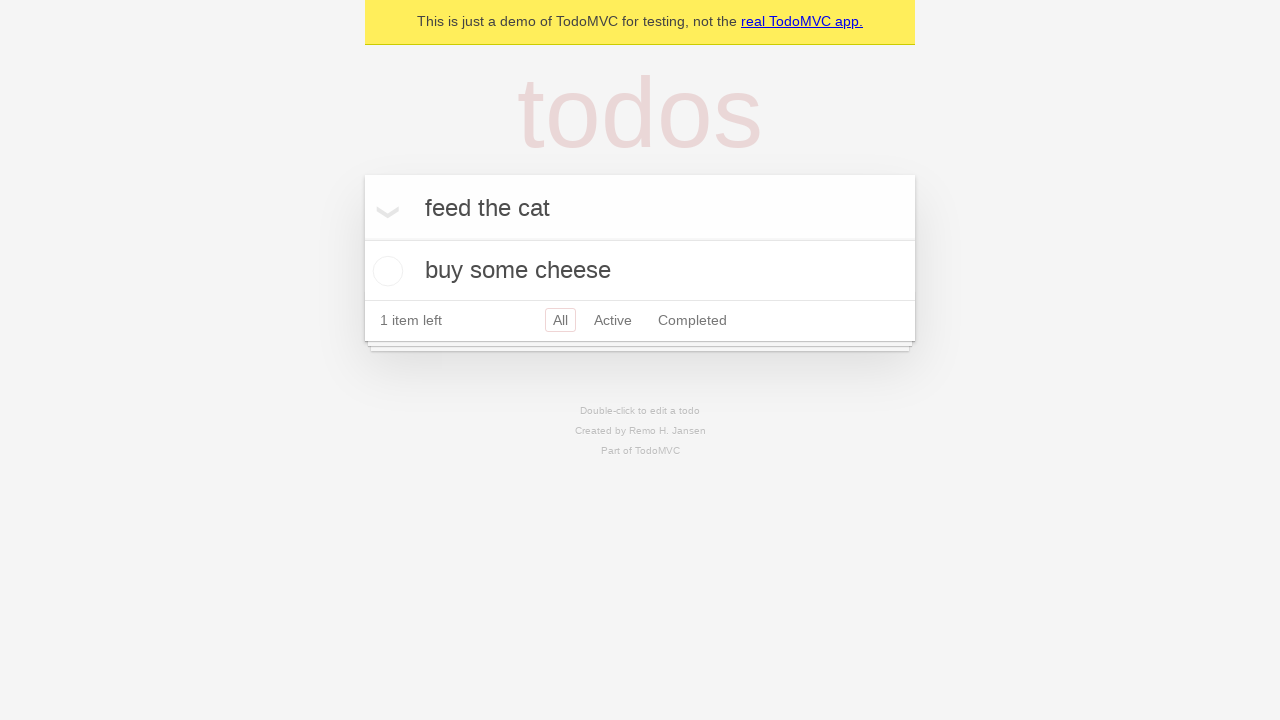

Pressed Enter to add 'feed the cat' to the todo list on internal:attr=[placeholder="What needs to be done?"i]
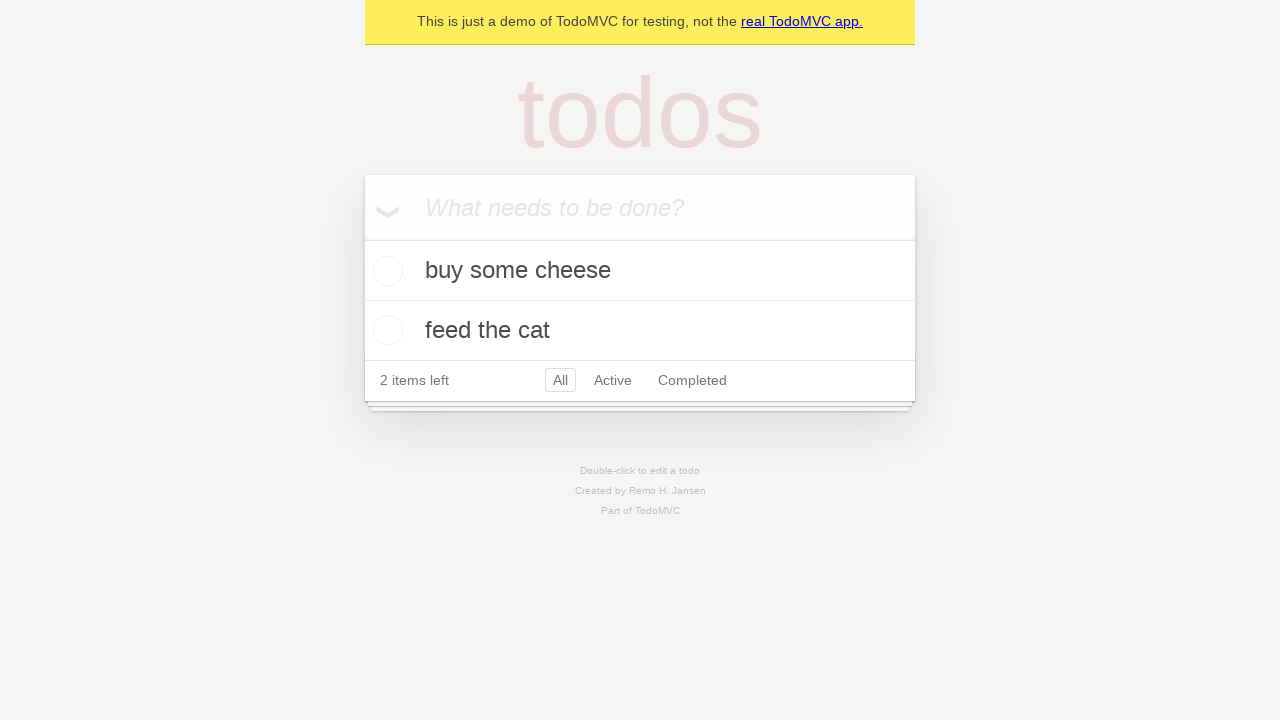

Filled todo input with 'book a doctors appointment' on internal:attr=[placeholder="What needs to be done?"i]
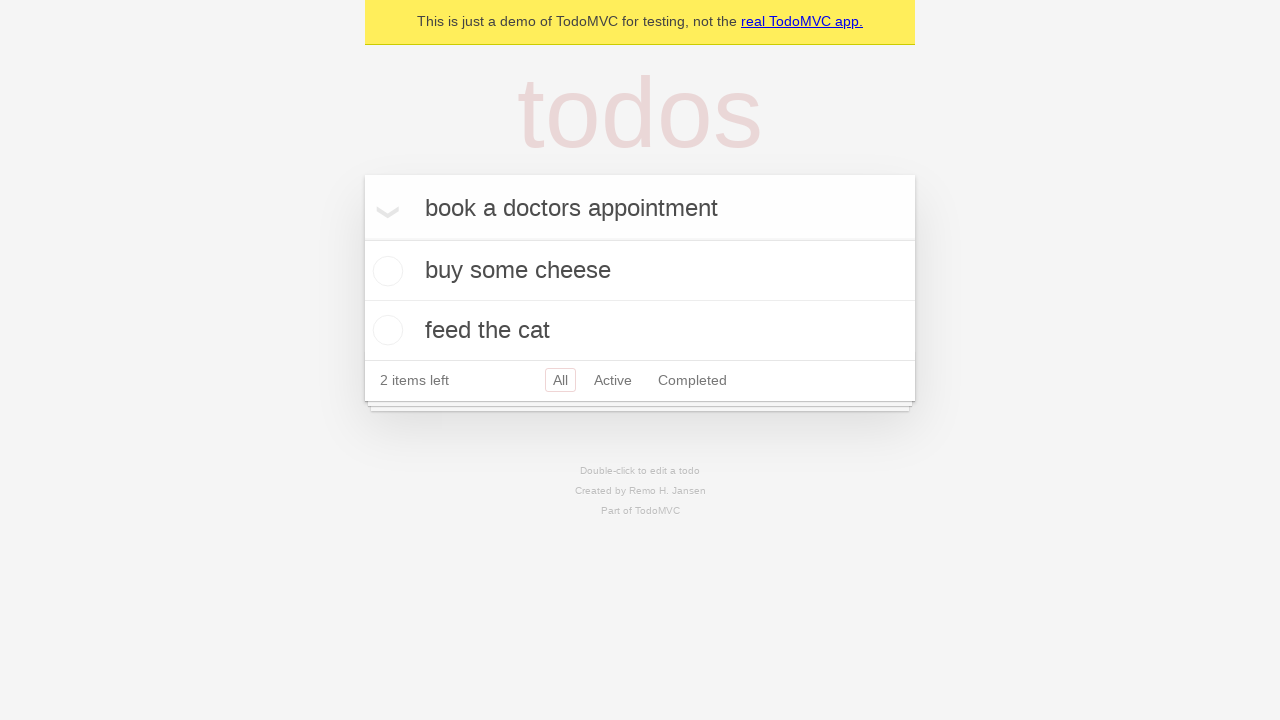

Pressed Enter to add 'book a doctors appointment' to the todo list on internal:attr=[placeholder="What needs to be done?"i]
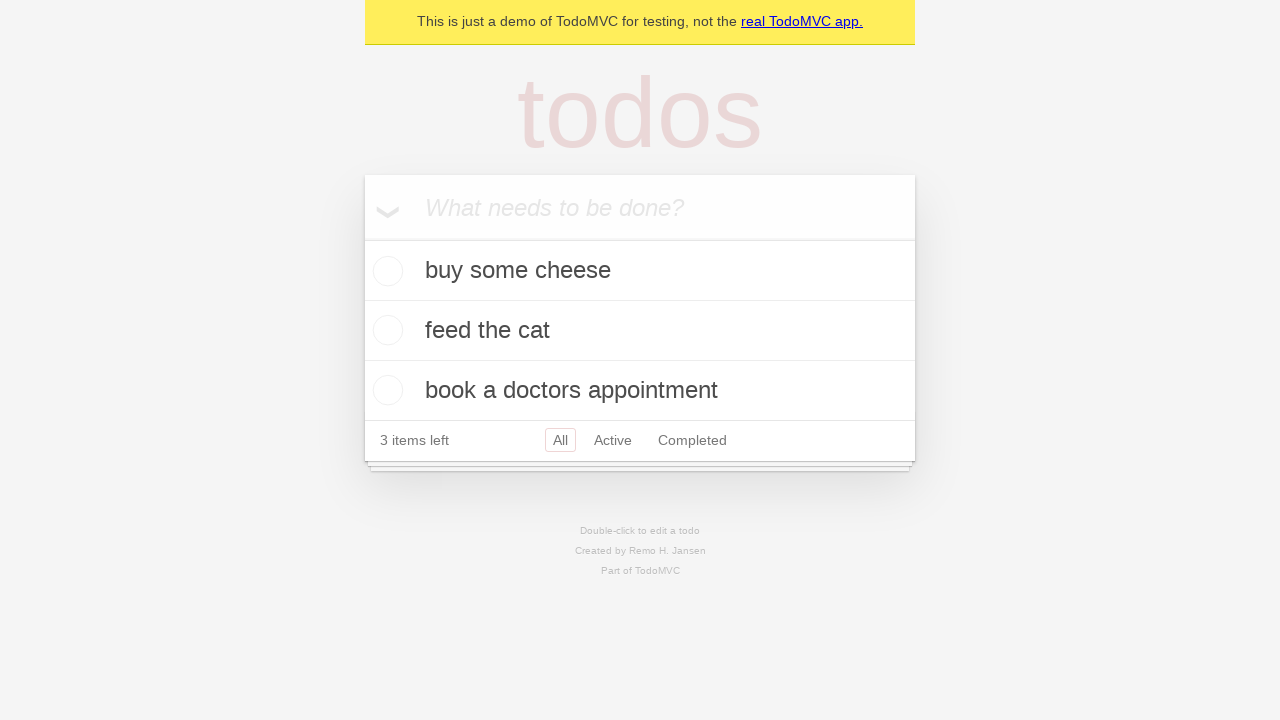

Checked the second todo item at (385, 330) on internal:testid=[data-testid="todo-item"s] >> nth=1 >> internal:role=checkbox
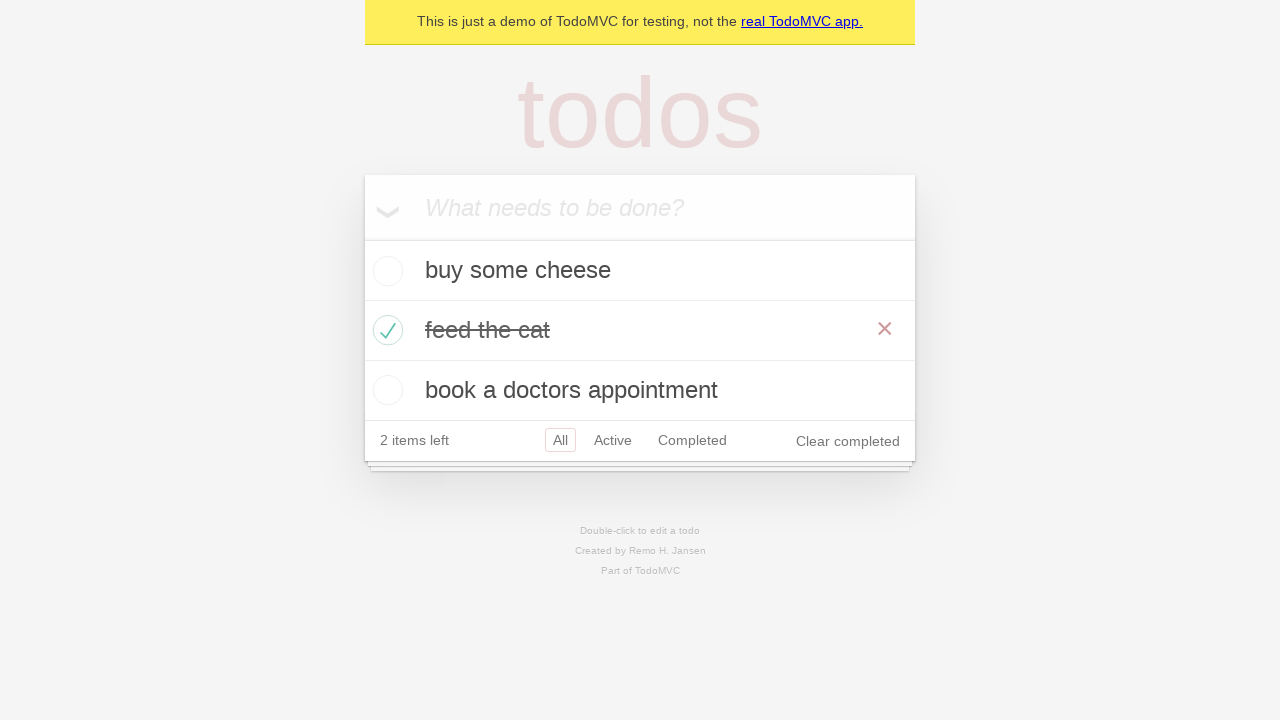

Clicked 'All' filter link at (560, 440) on internal:role=link[name="All"i]
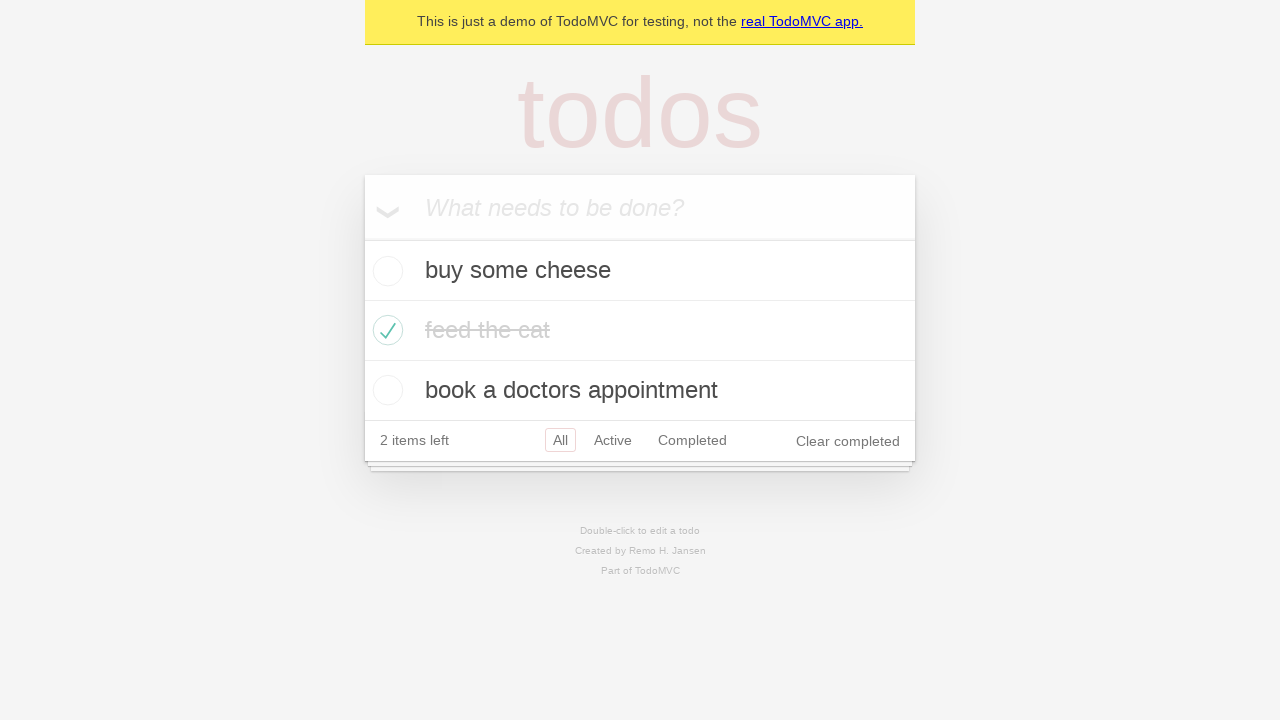

Clicked 'Active' filter link at (613, 440) on internal:role=link[name="Active"i]
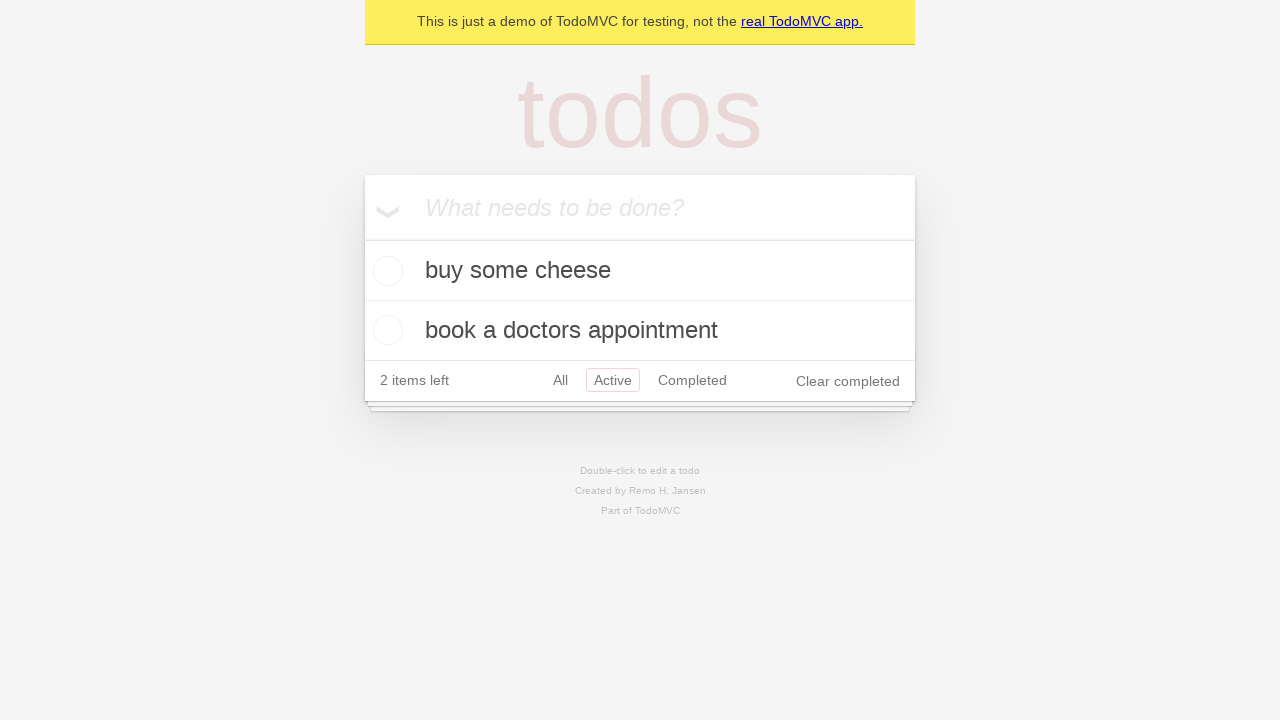

Clicked 'Completed' filter link at (692, 380) on internal:role=link[name="Completed"i]
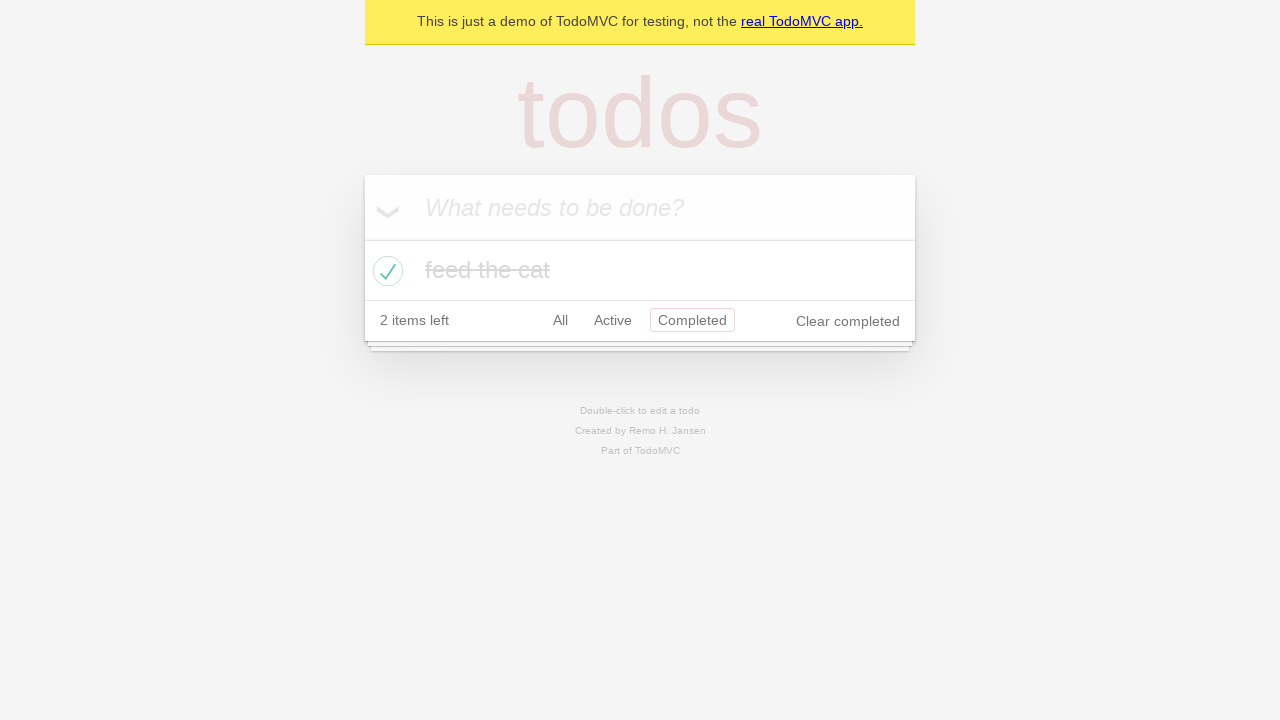

Navigated back using browser back button (from Completed to Active)
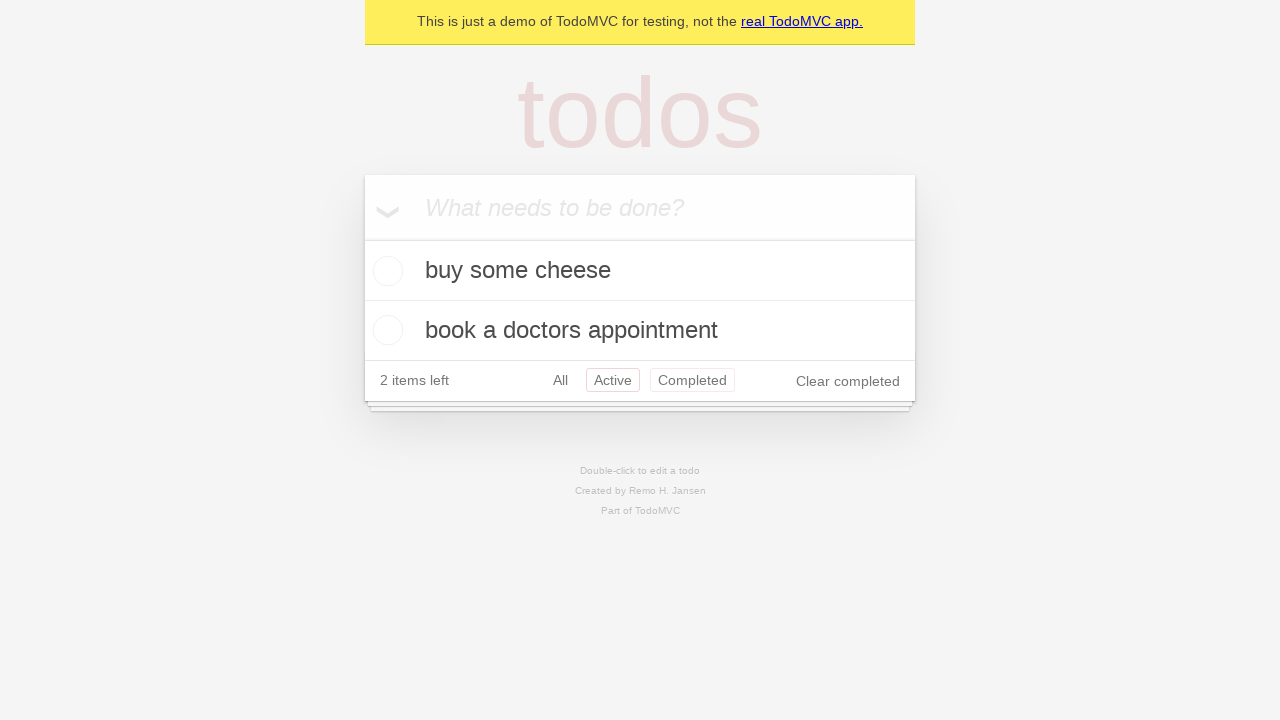

Navigated back using browser back button (from Active to All)
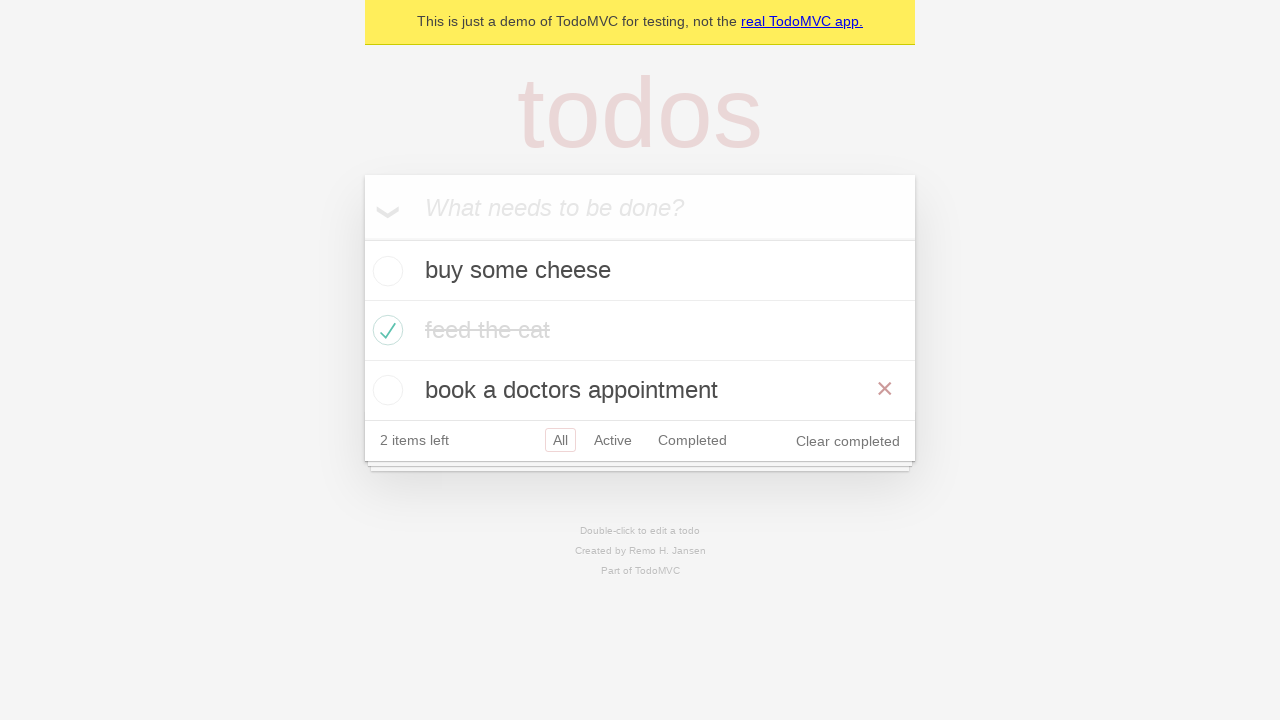

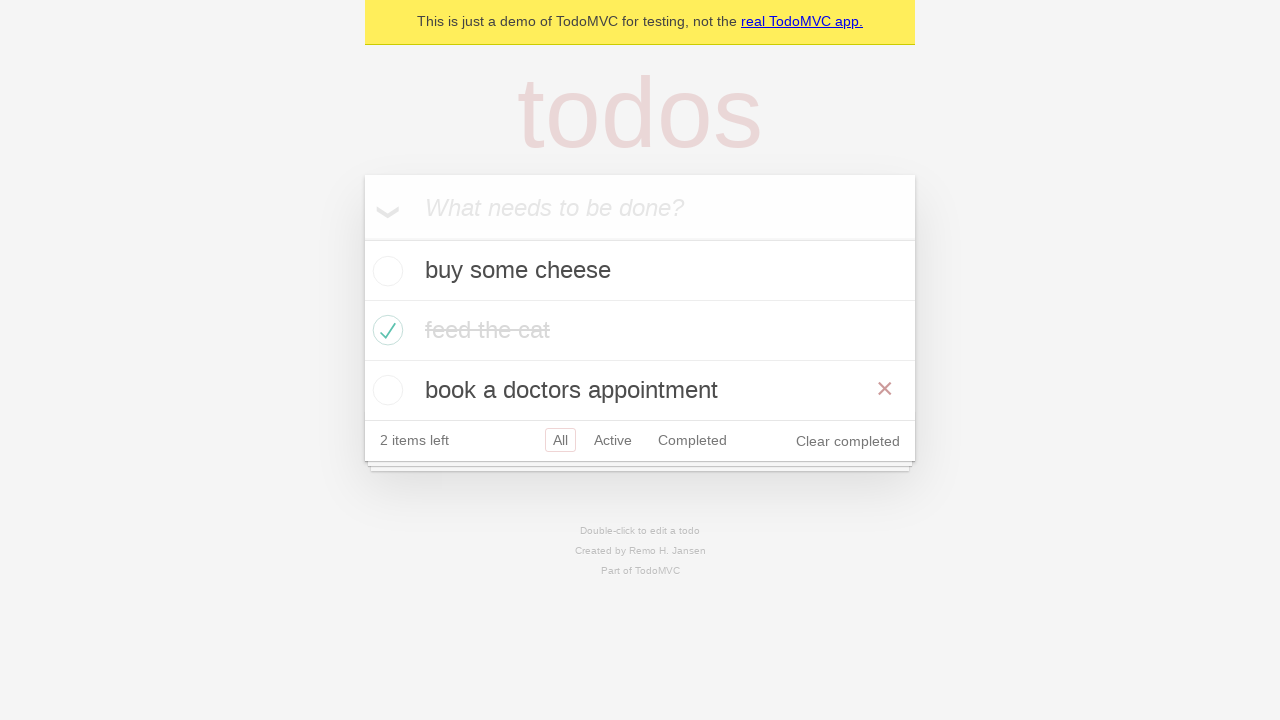